Tests radio button selection functionality by clicking on a radio button and verifying selection states

Starting URL: https://www.letskodeit.com/practice

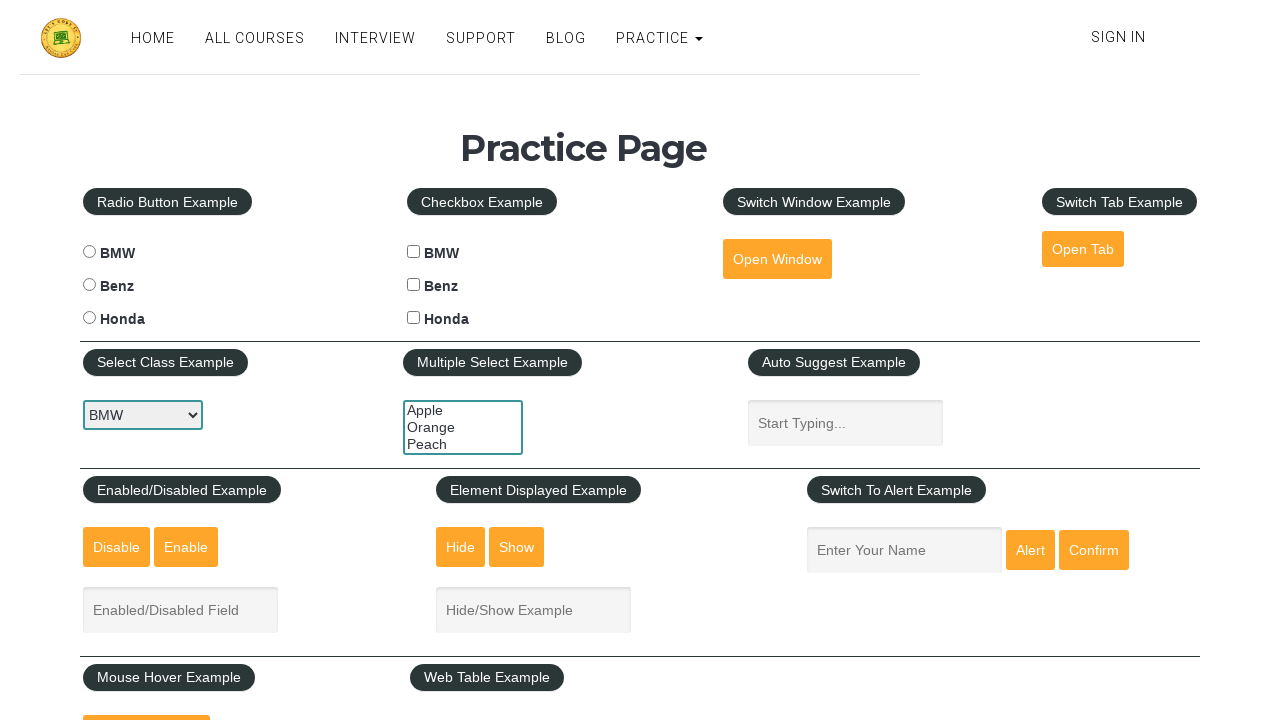

Clicked on Benz radio button at (89, 285) on #benzradio
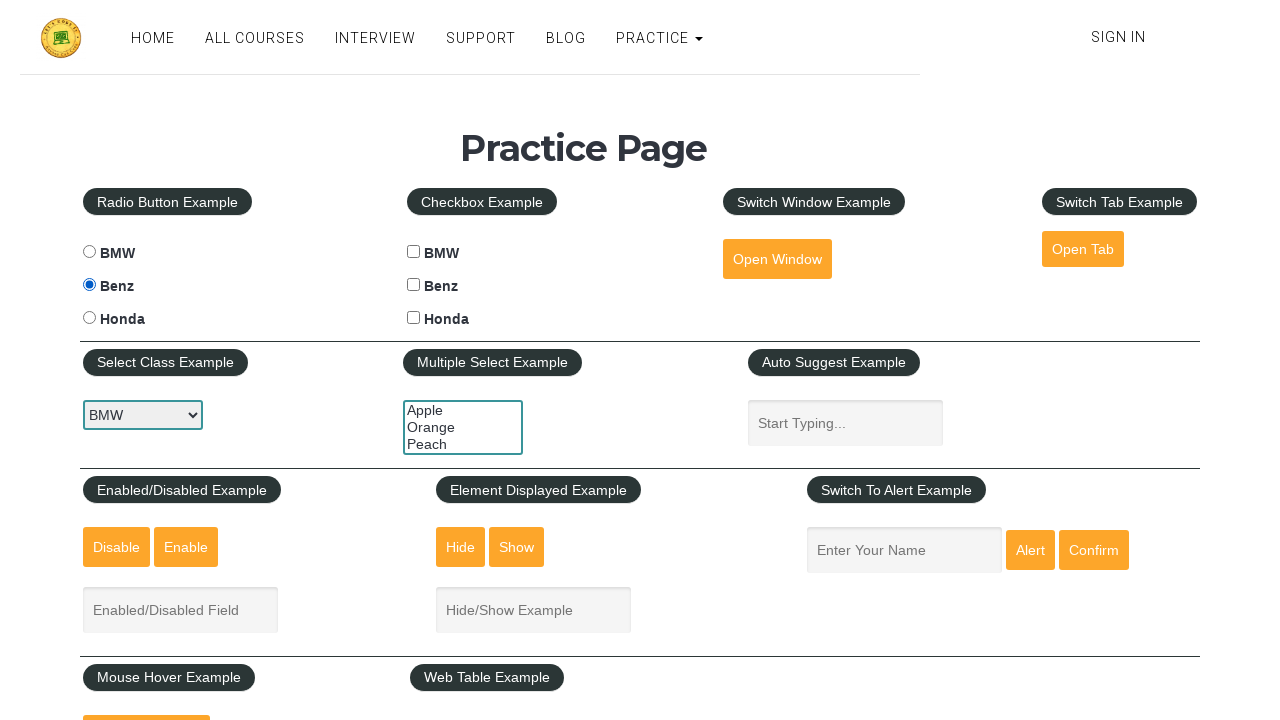

Verified Benz radio button is selected
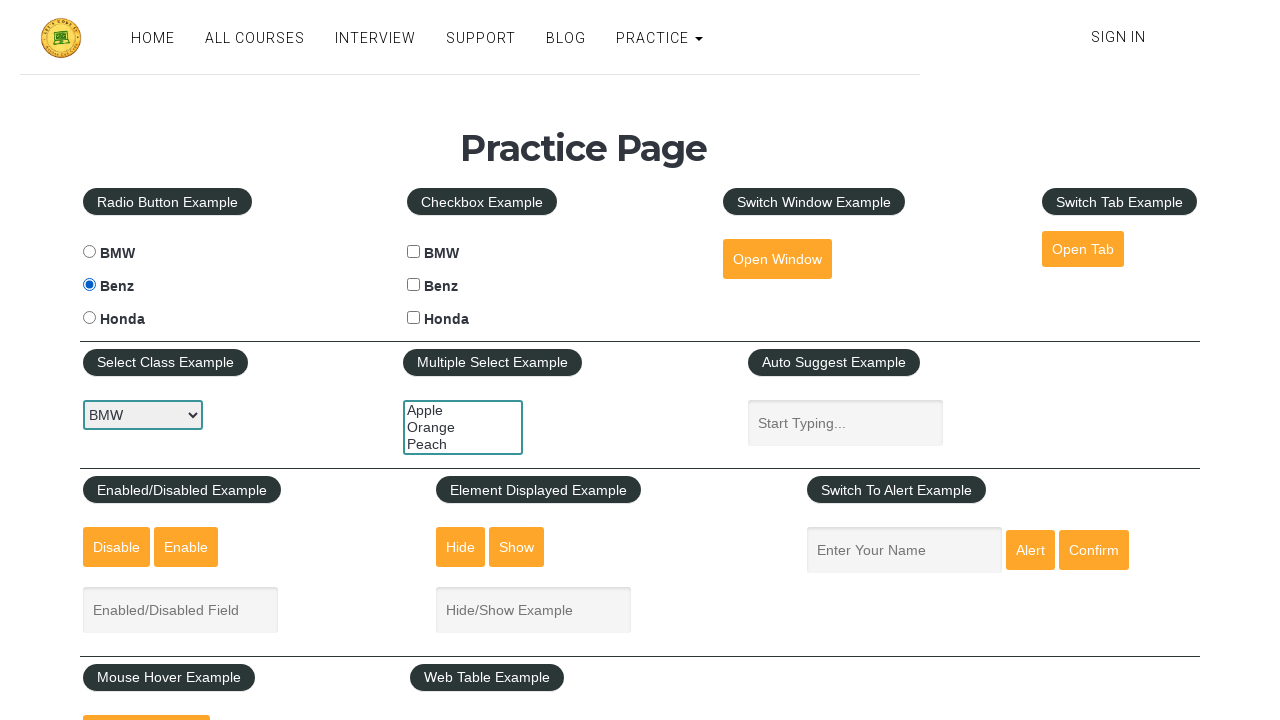

Verified Honda radio button is not selected
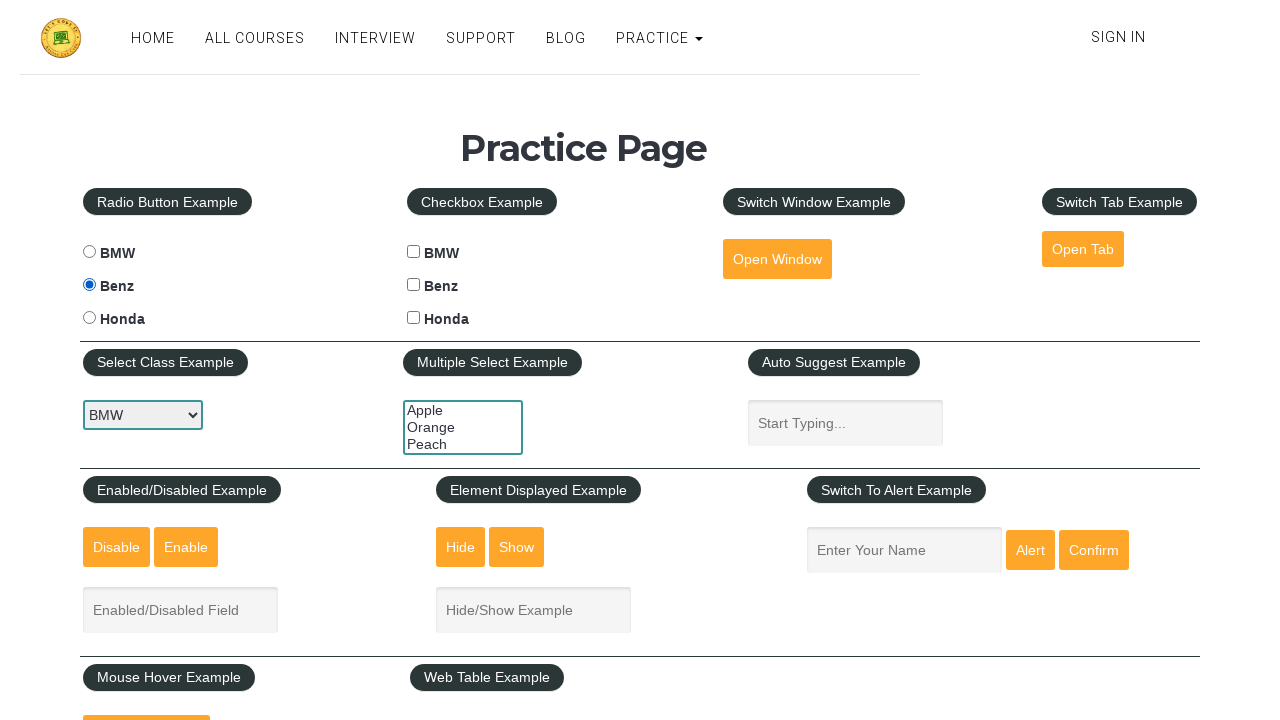

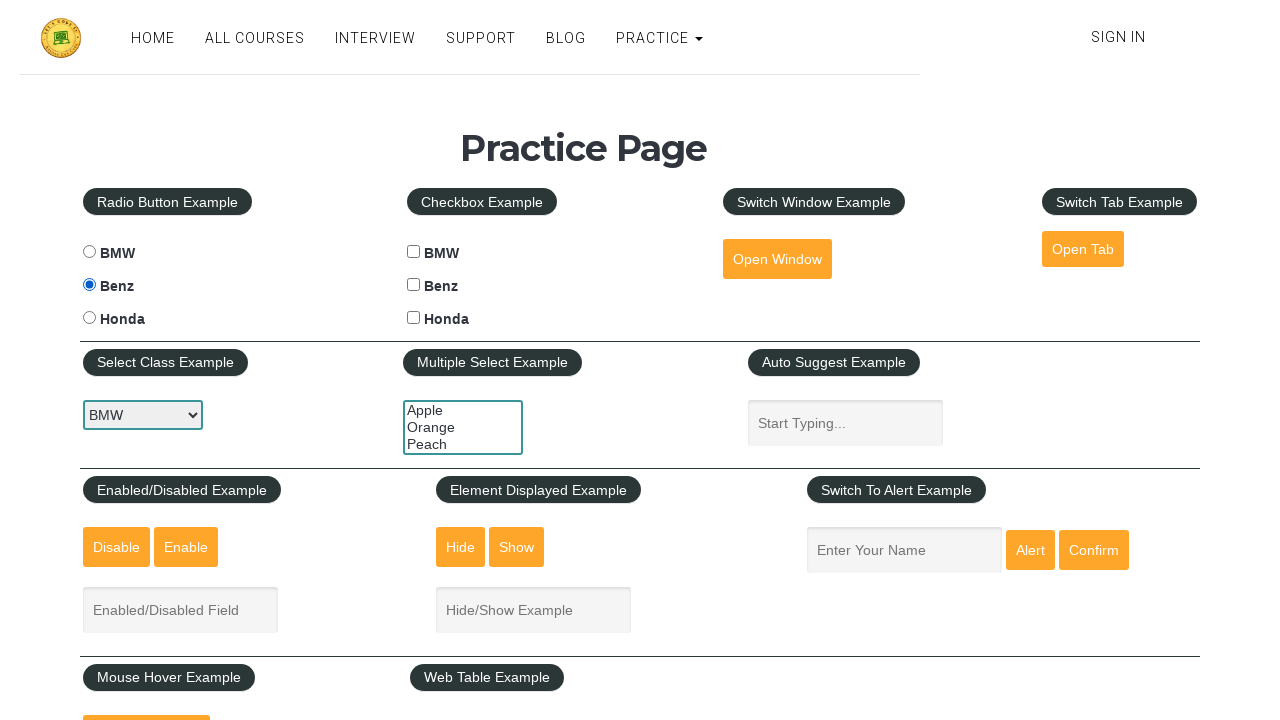